Navigates to PaperHelp website and retrieves the page title

Starting URL: https://www.paperhelp.org/

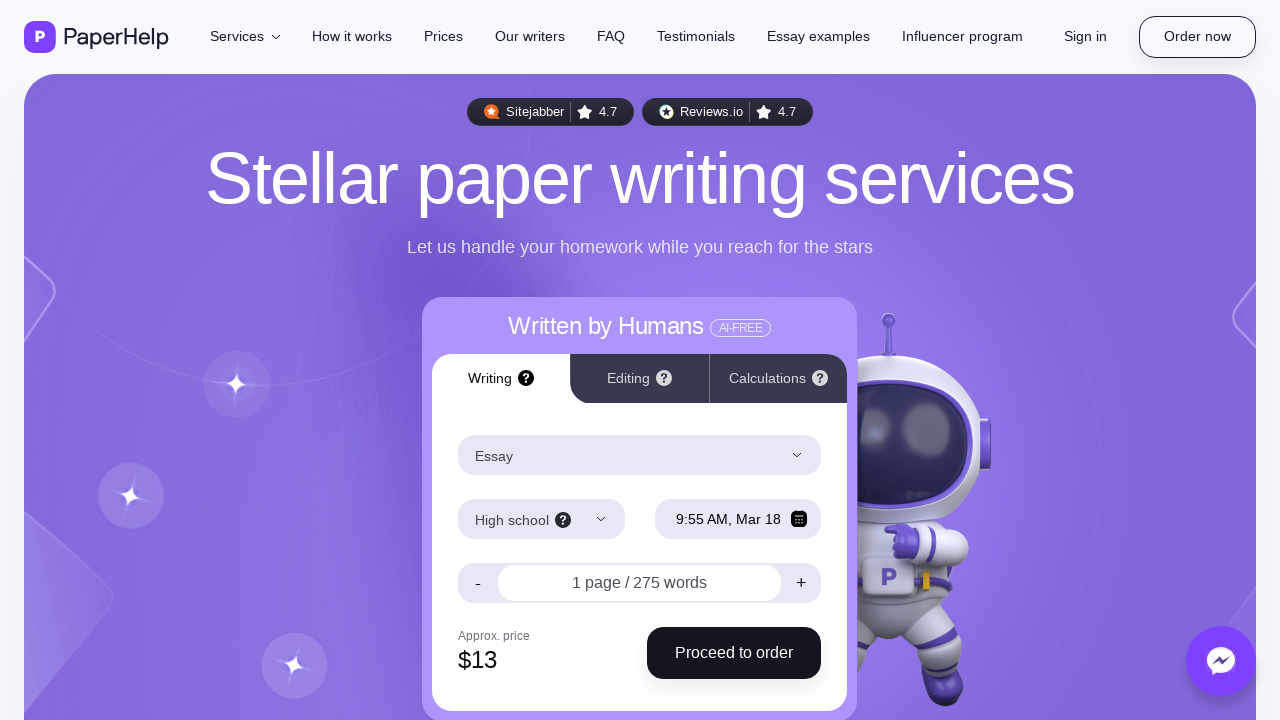

Navigated to PaperHelp website
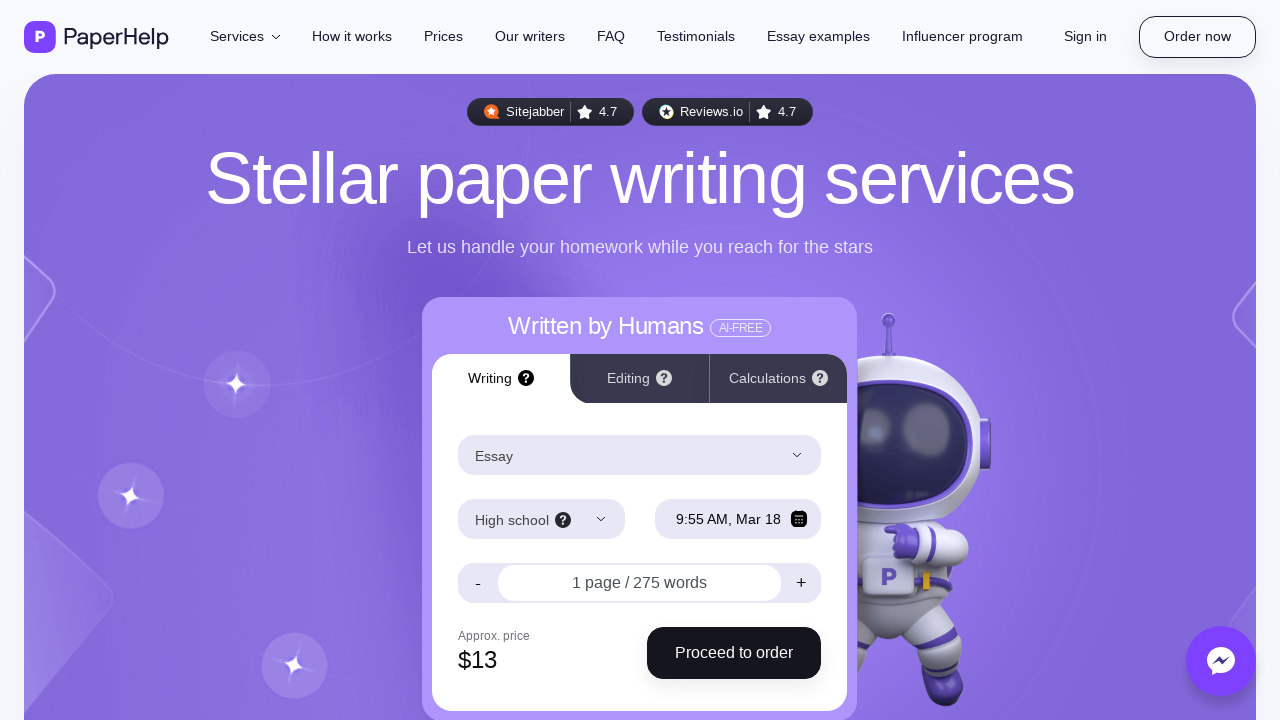

Retrieved page title: Paper Help: Essay Writing Service | Best Paper Writers Around
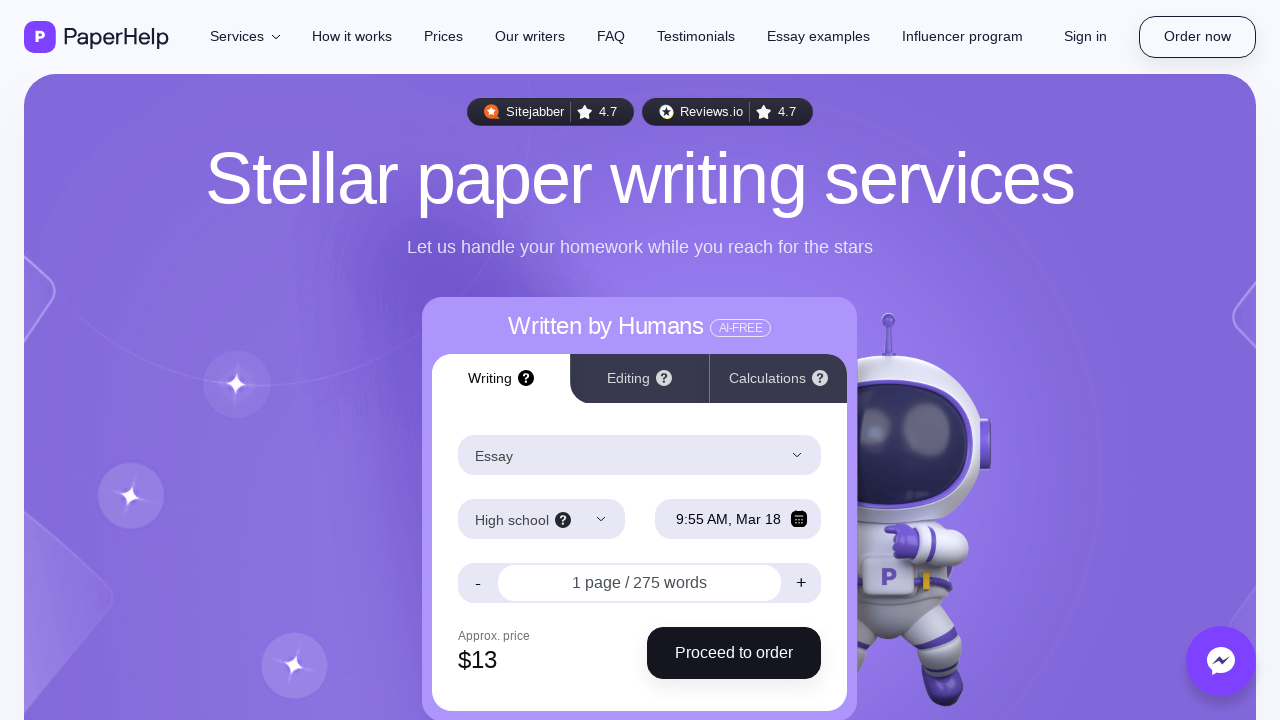

Printed page title to console: Paper Help: Essay Writing Service | Best Paper Writers Around
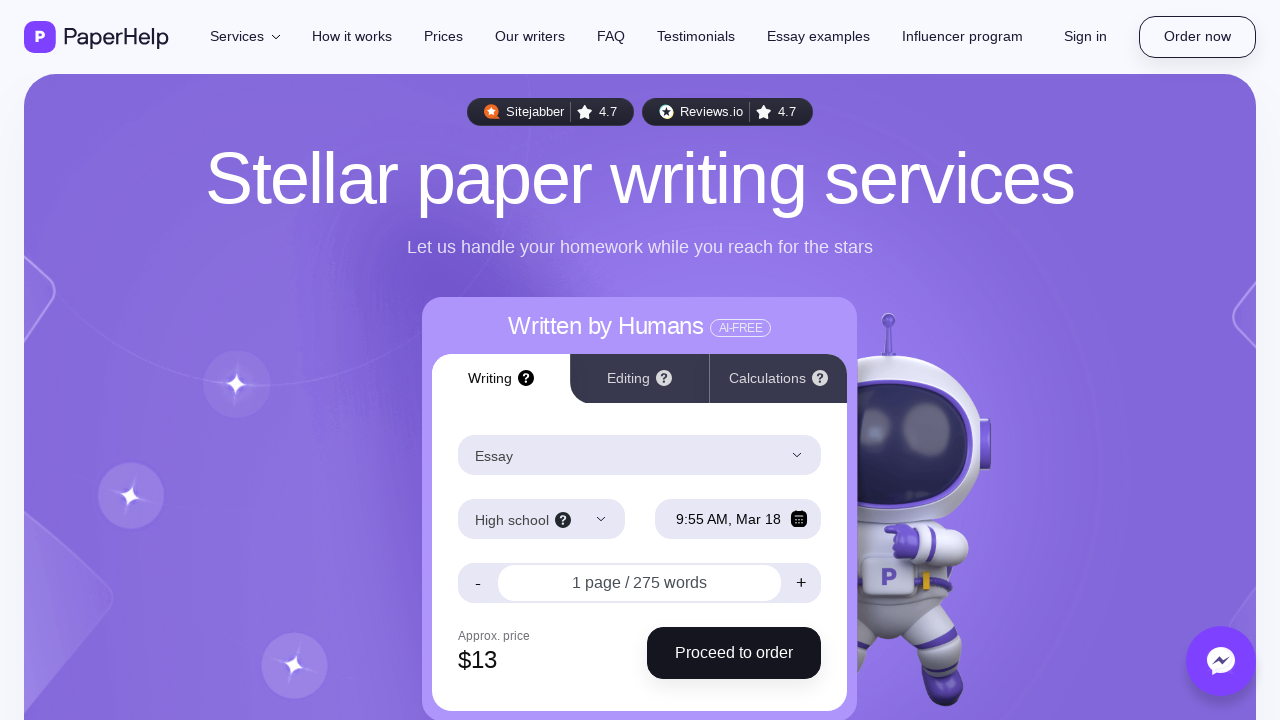

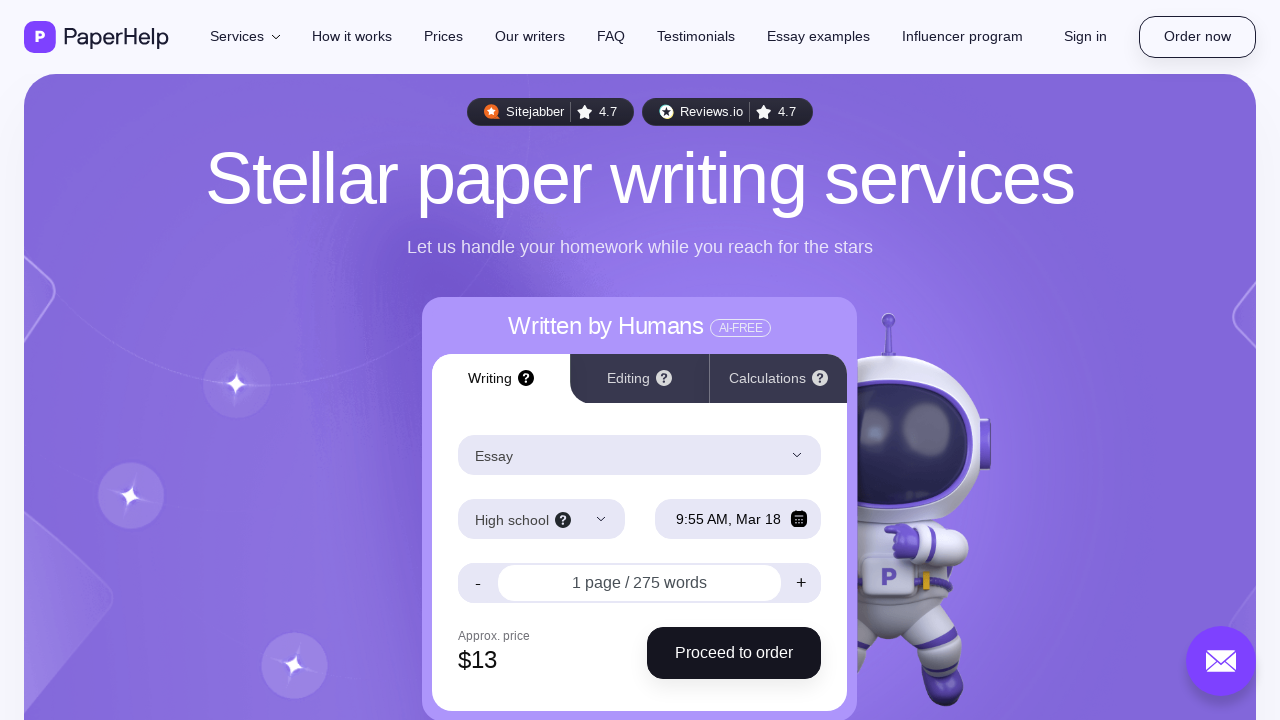